Tests auto-suggestive dropdown functionality by typing a partial search term, waiting for suggestions to appear, and selecting a specific option from the dropdown list.

Starting URL: https://rahulshettyacademy.com/dropdownsPractise/

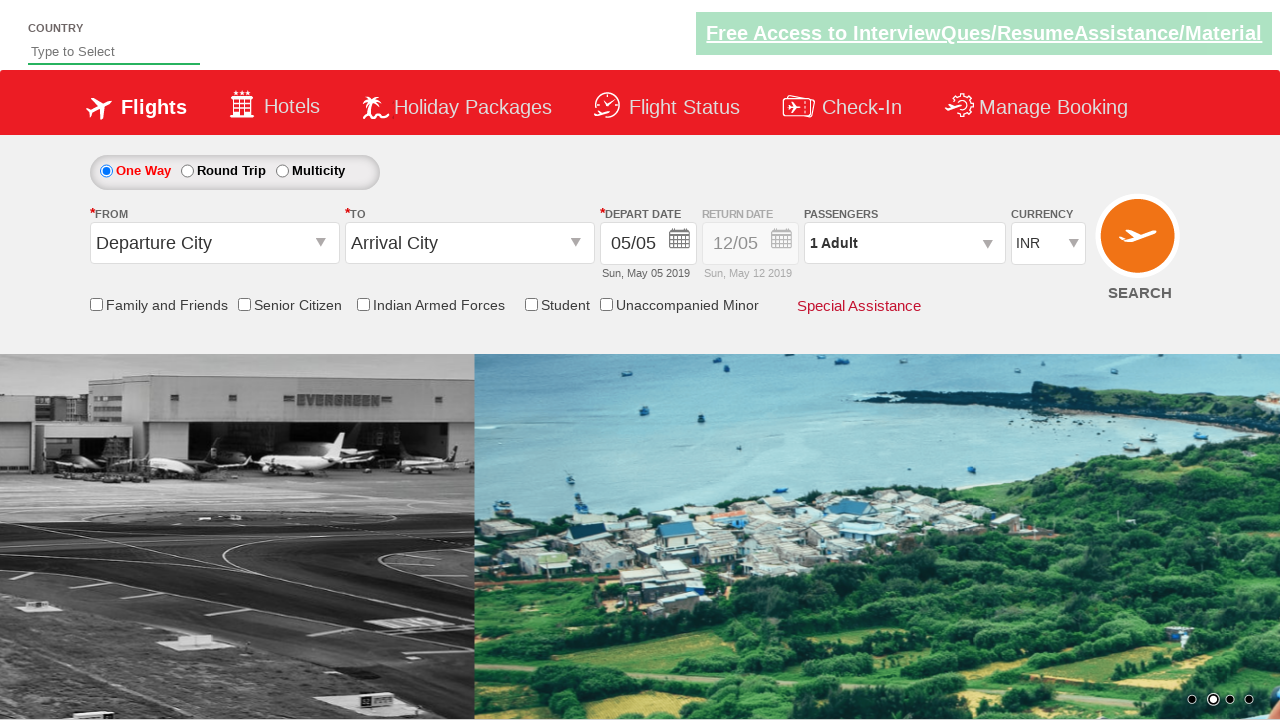

Filled autosuggest field with partial search term 'ind' on #autosuggest
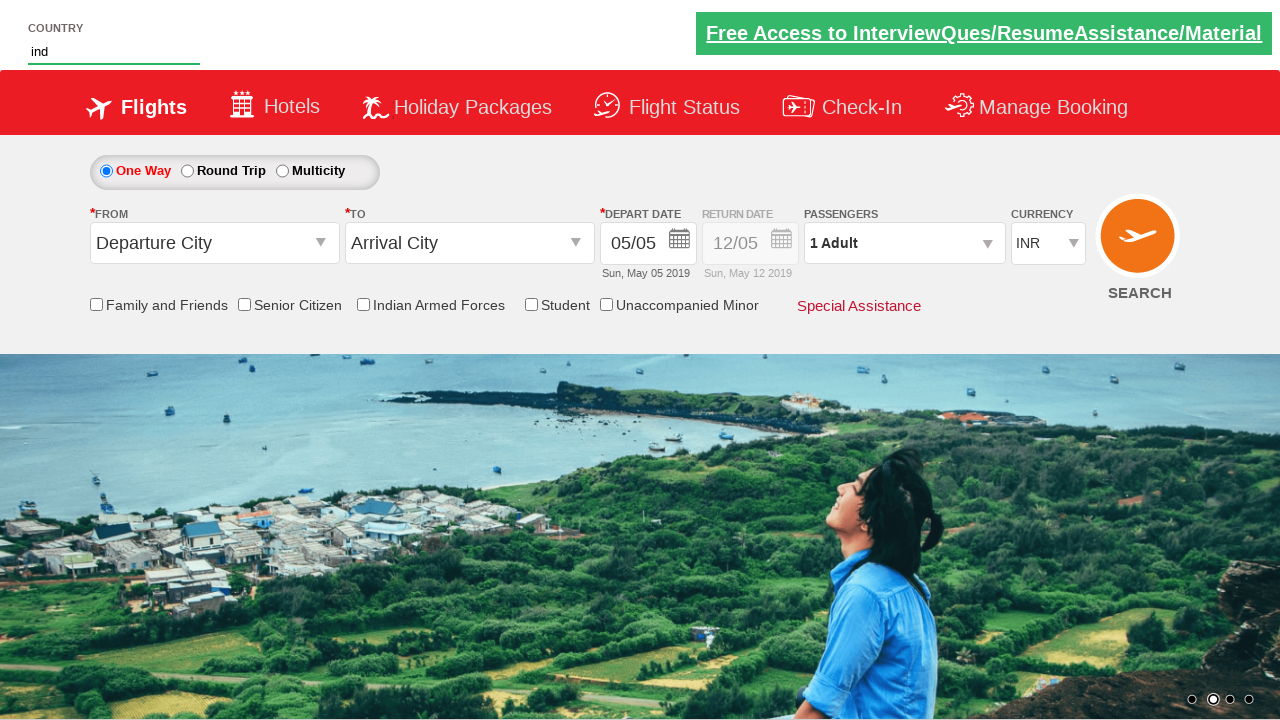

Waited for autocomplete suggestions to appear
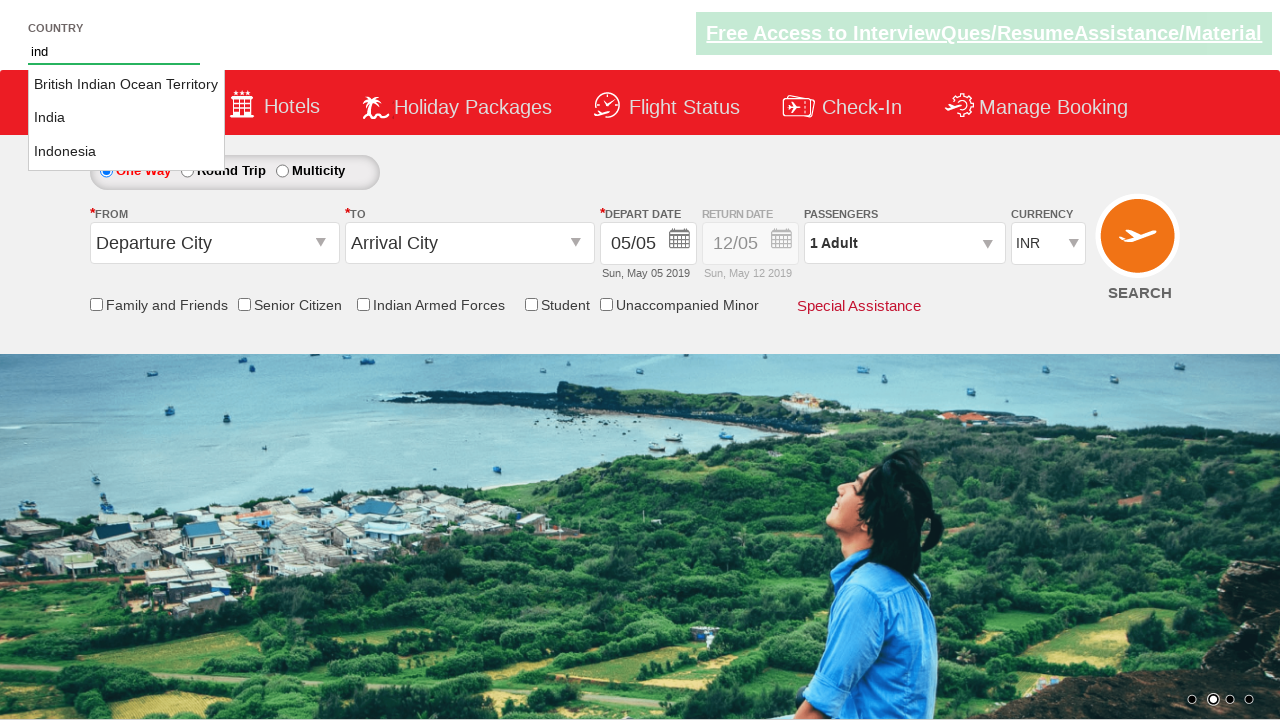

Retrieved all suggestion options from dropdown
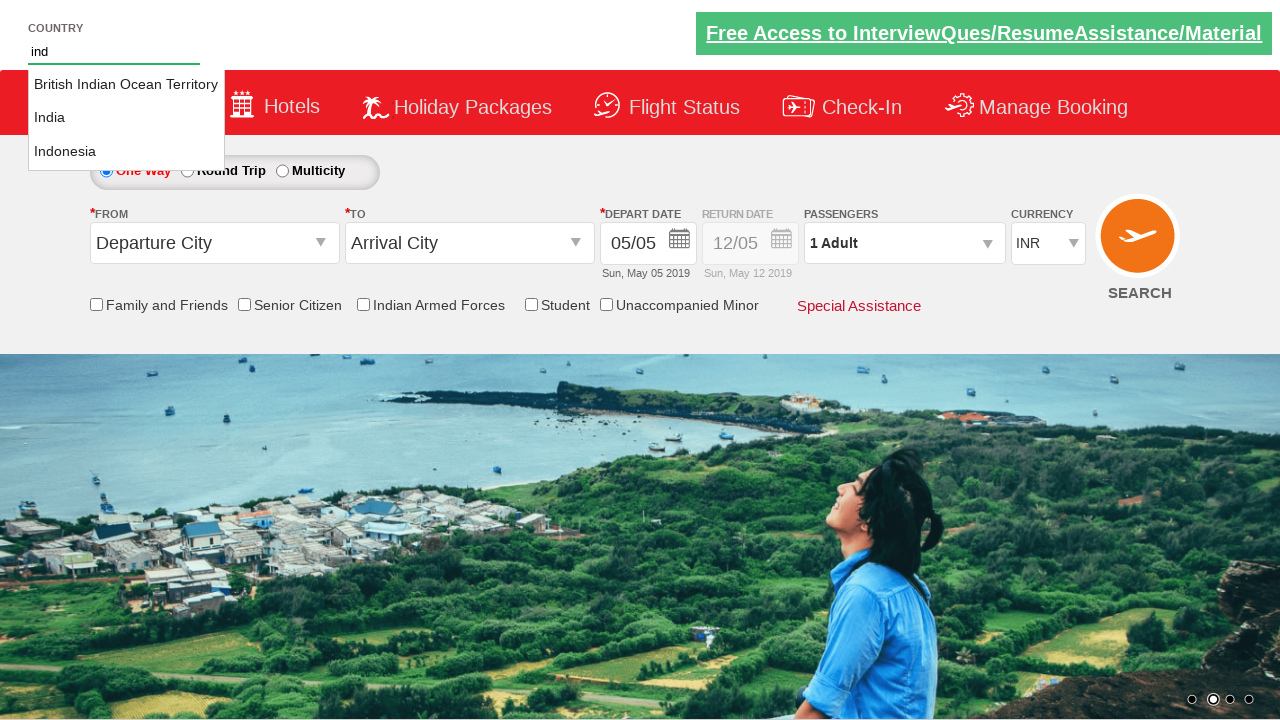

Selected 'India' from the dropdown suggestions at (126, 118) on li.ui-menu-item a >> nth=1
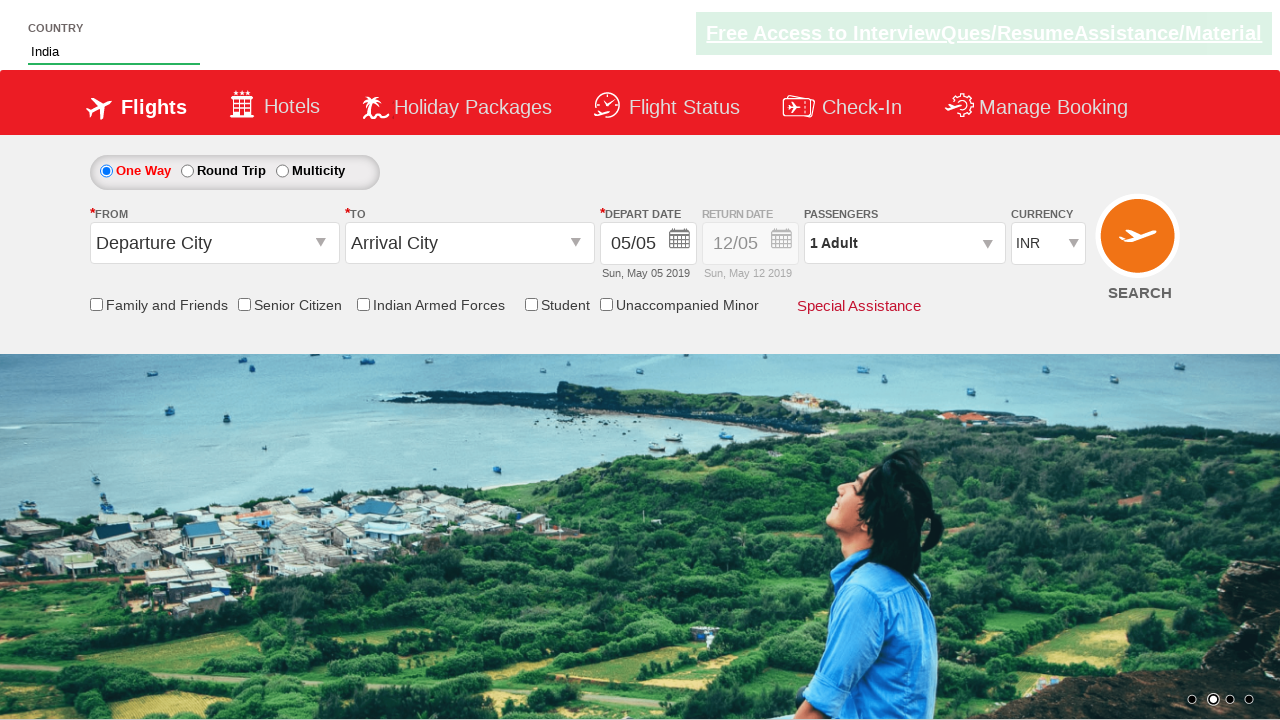

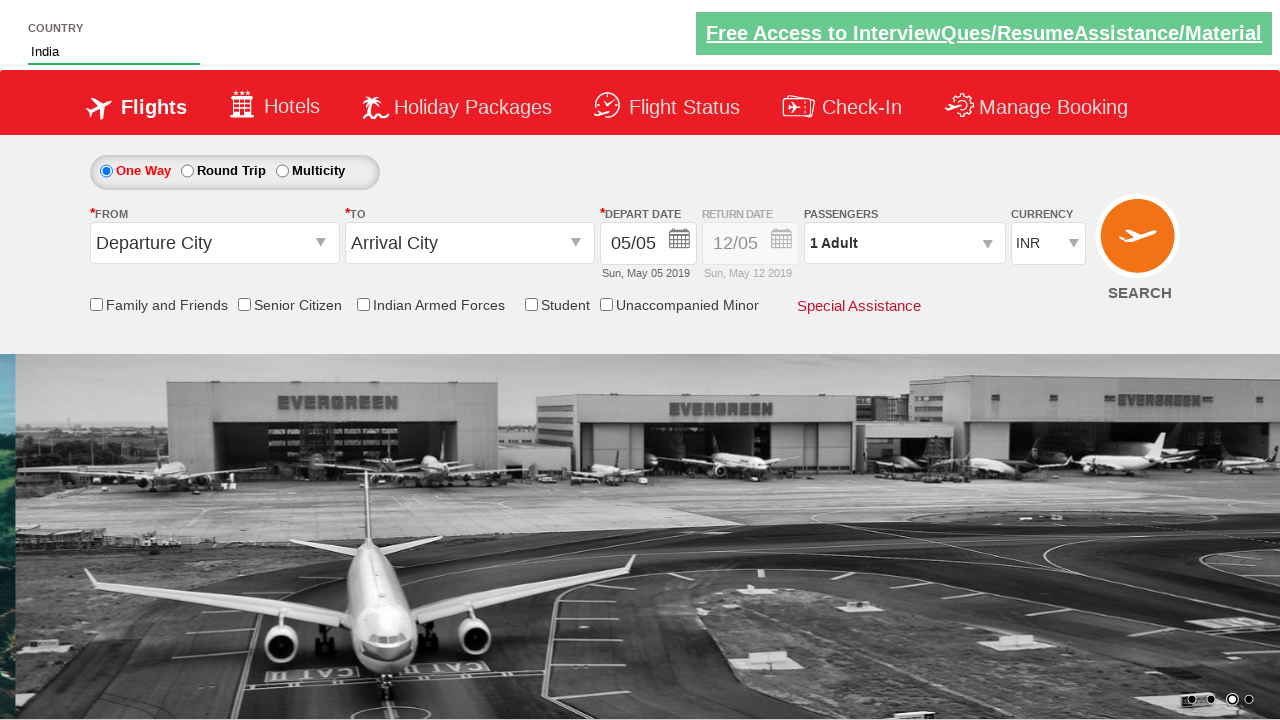